Edits an existing record in the web table by updating the salary field

Starting URL: https://demoqa.com/webtables

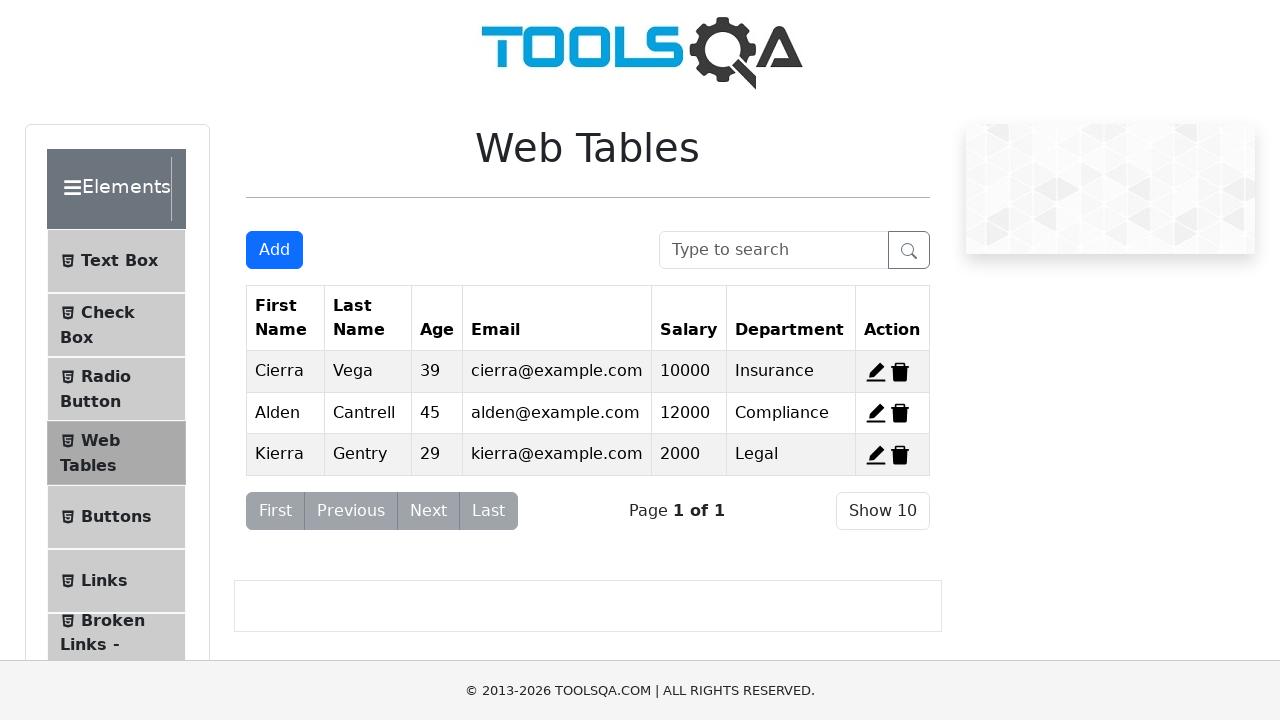

Clicked edit button for the first record at (876, 372) on #edit-record-1
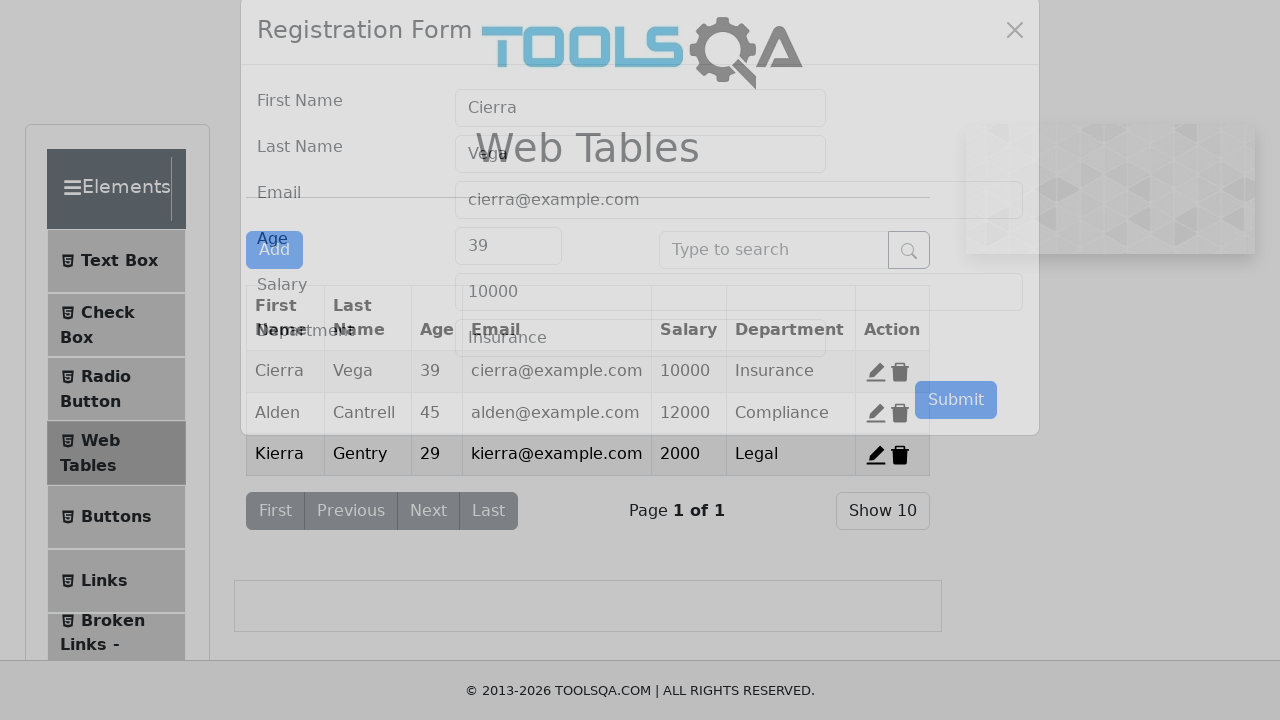

Cleared the salary field on #salary
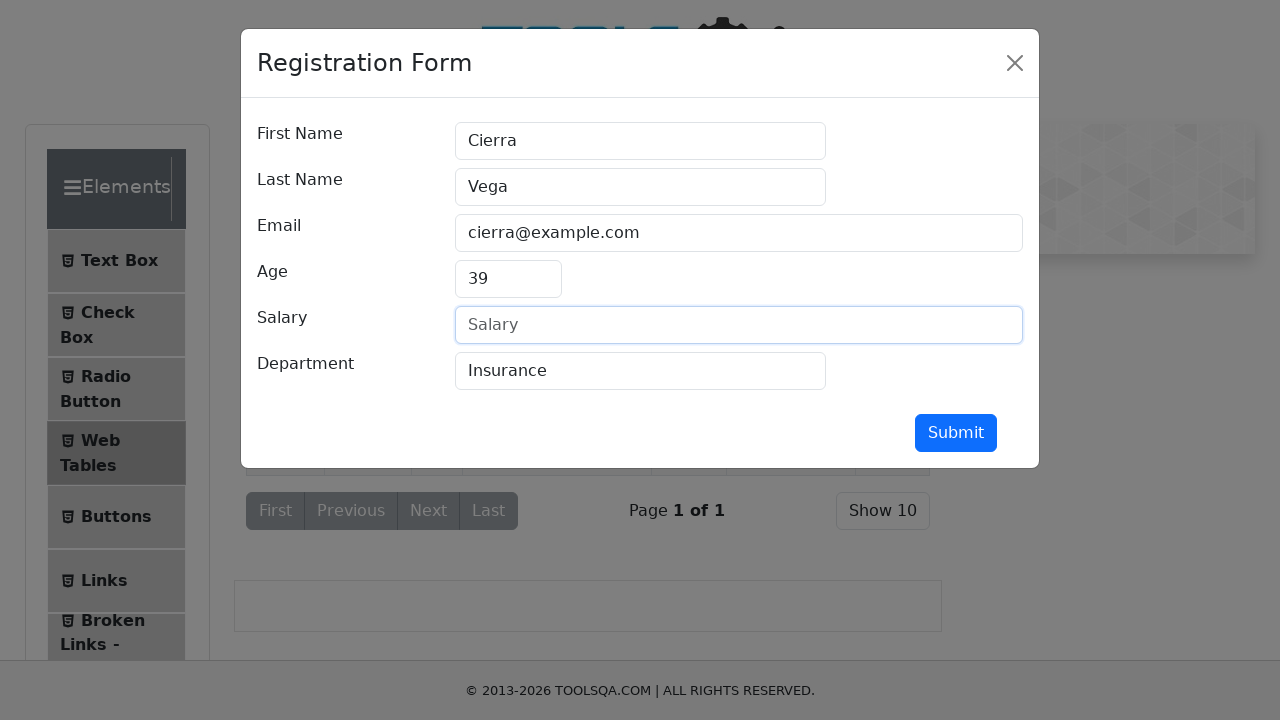

Entered new salary value: 85000 on #salary
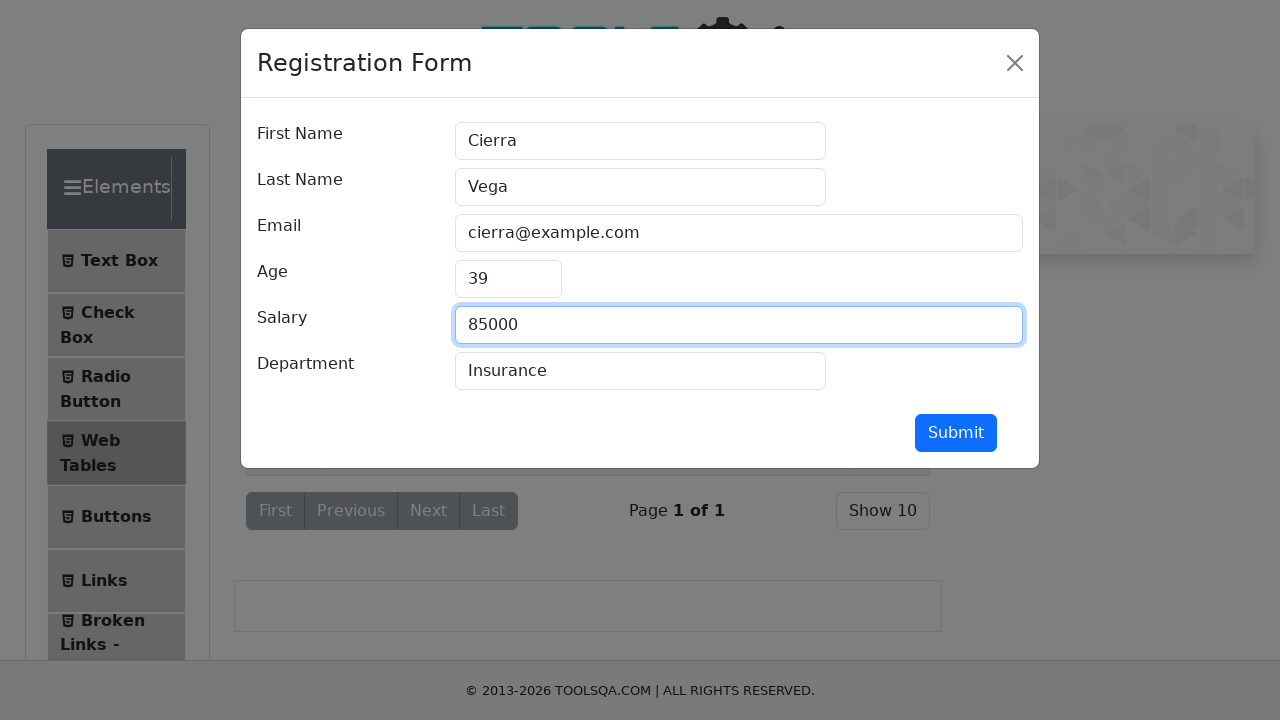

Clicked submit button to save changes at (956, 433) on #submit
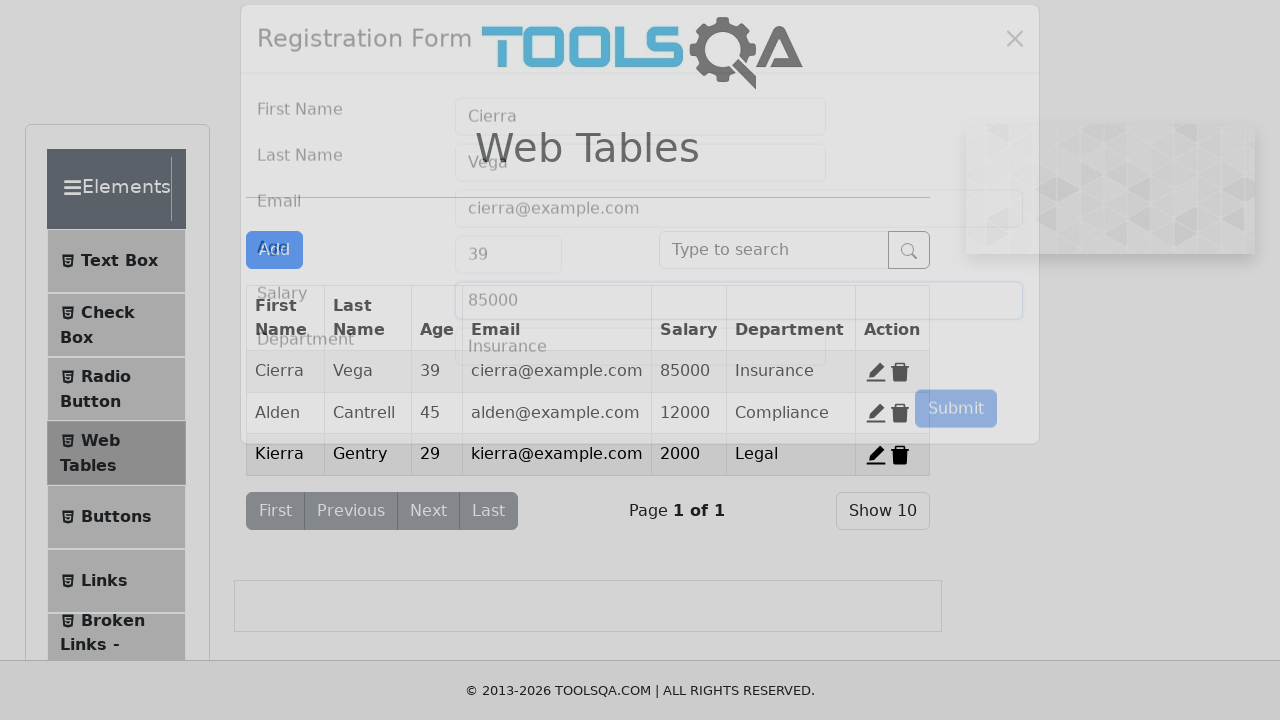

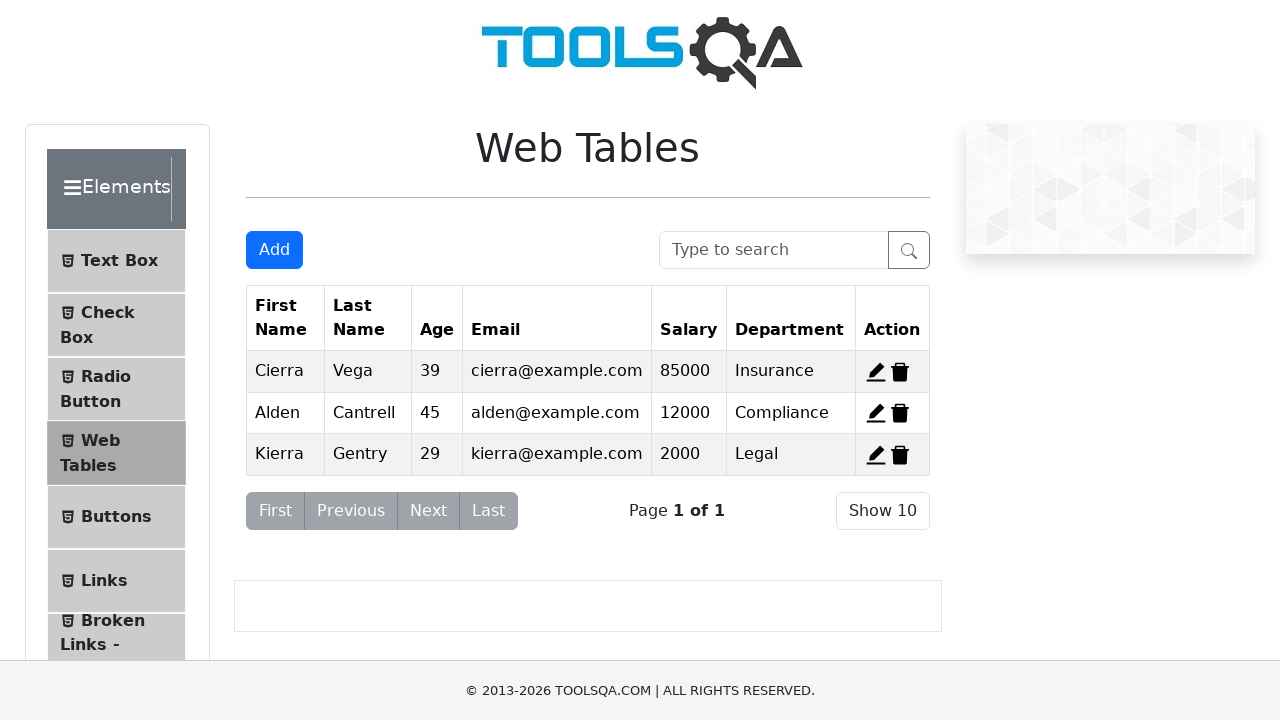